Opens the appointment modal and tests inserting the pet breed into the breed input field.

Starting URL: https://test-a-pet.vercel.app/

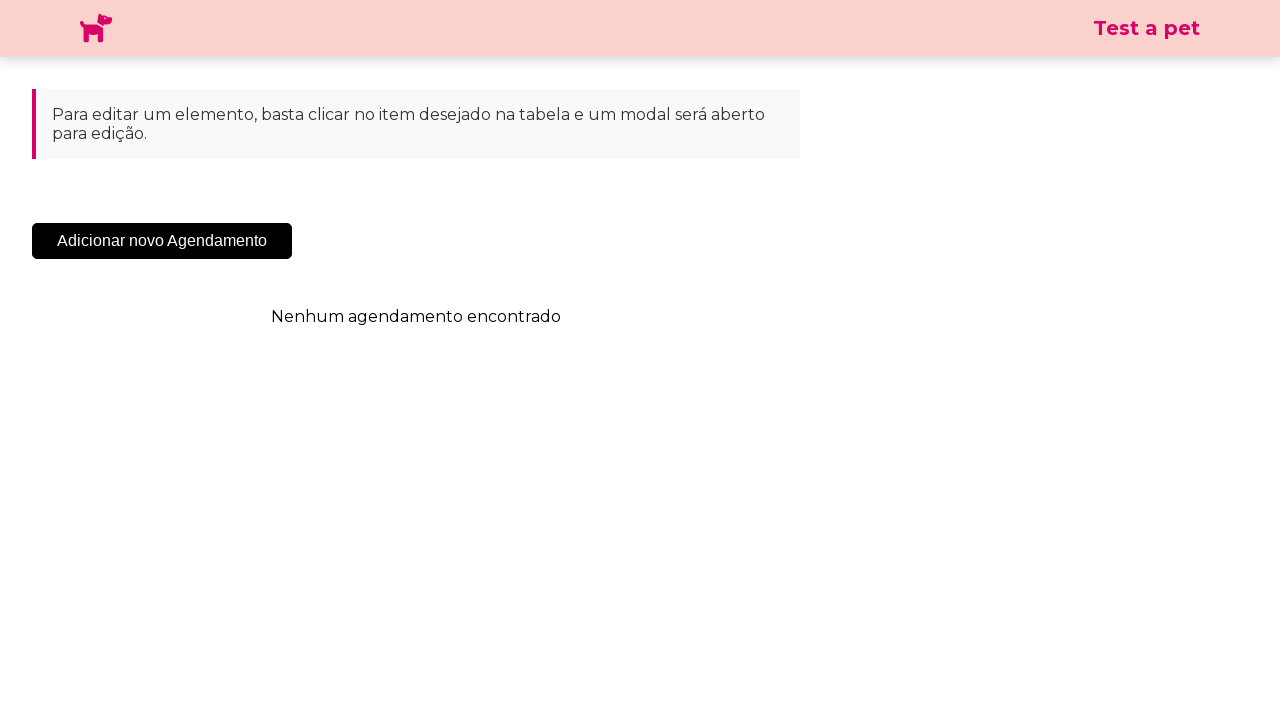

Clicked 'Add New Appointment' button at (162, 241) on .sc-cHqXqK.kZzwzX
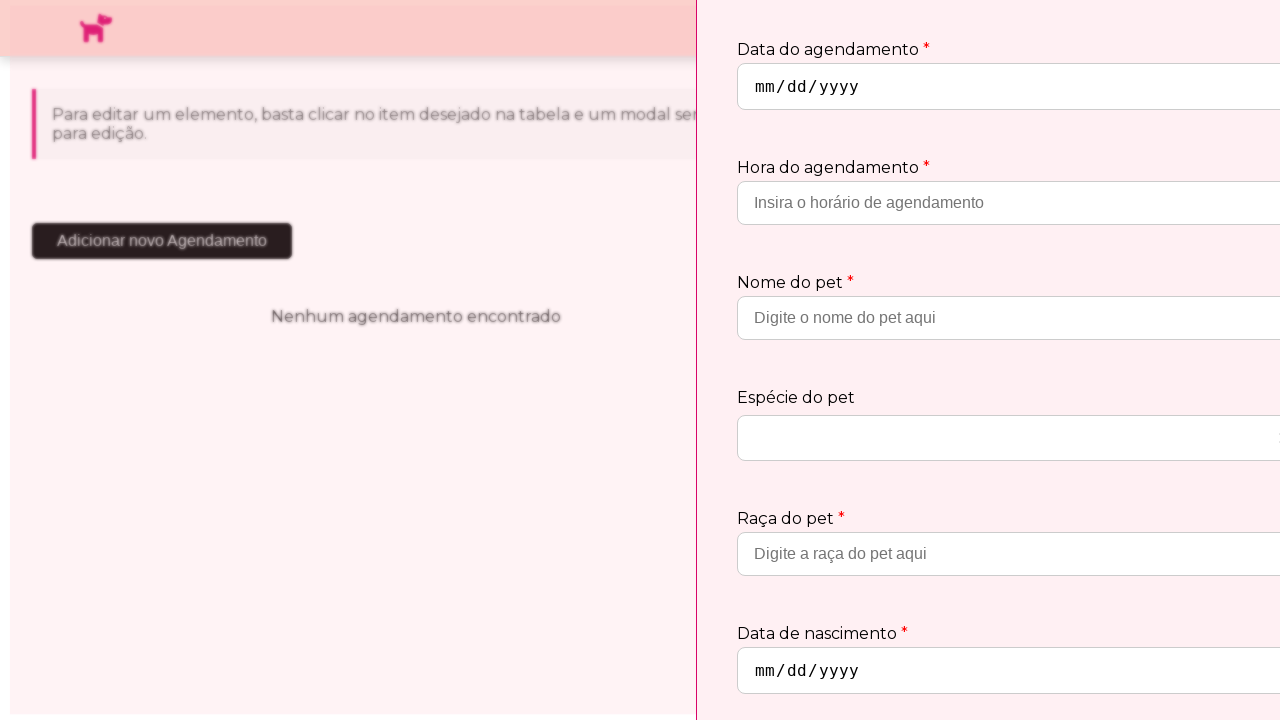

Appointment modal appeared and loaded
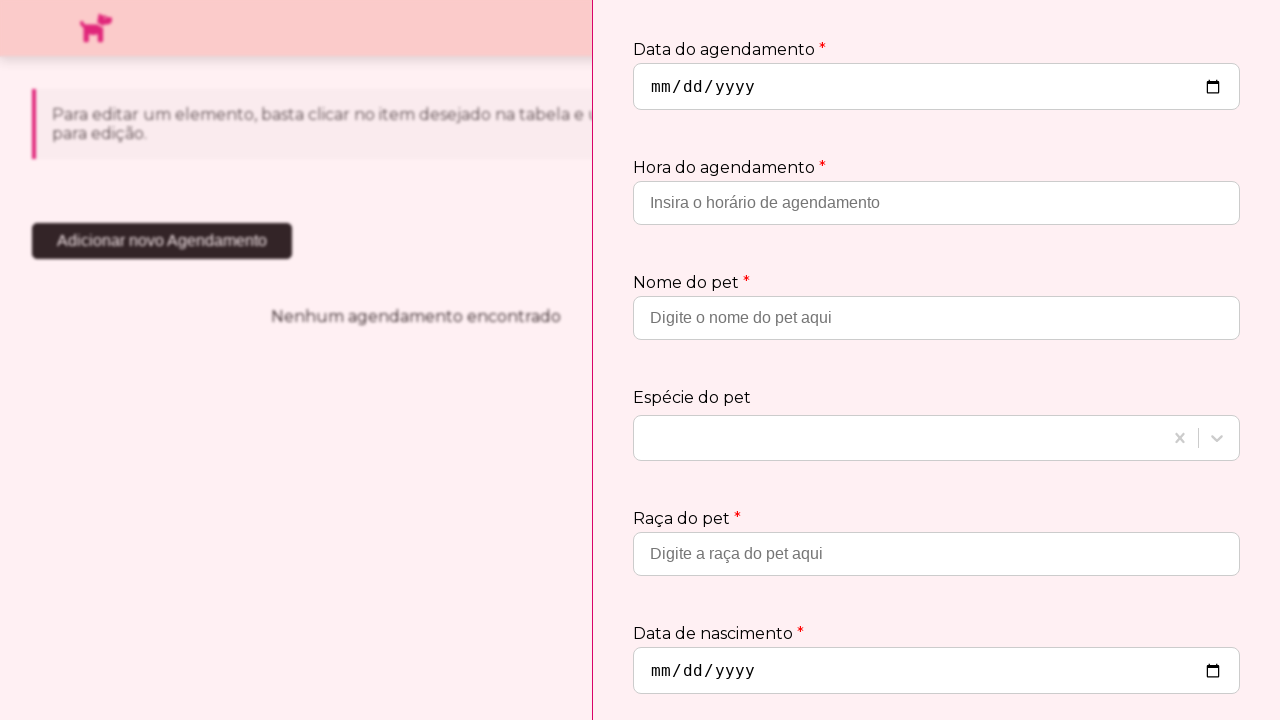

Filled breed input field with 'Golden Retriever' on input[placeholder='Digite a raça do pet aqui']
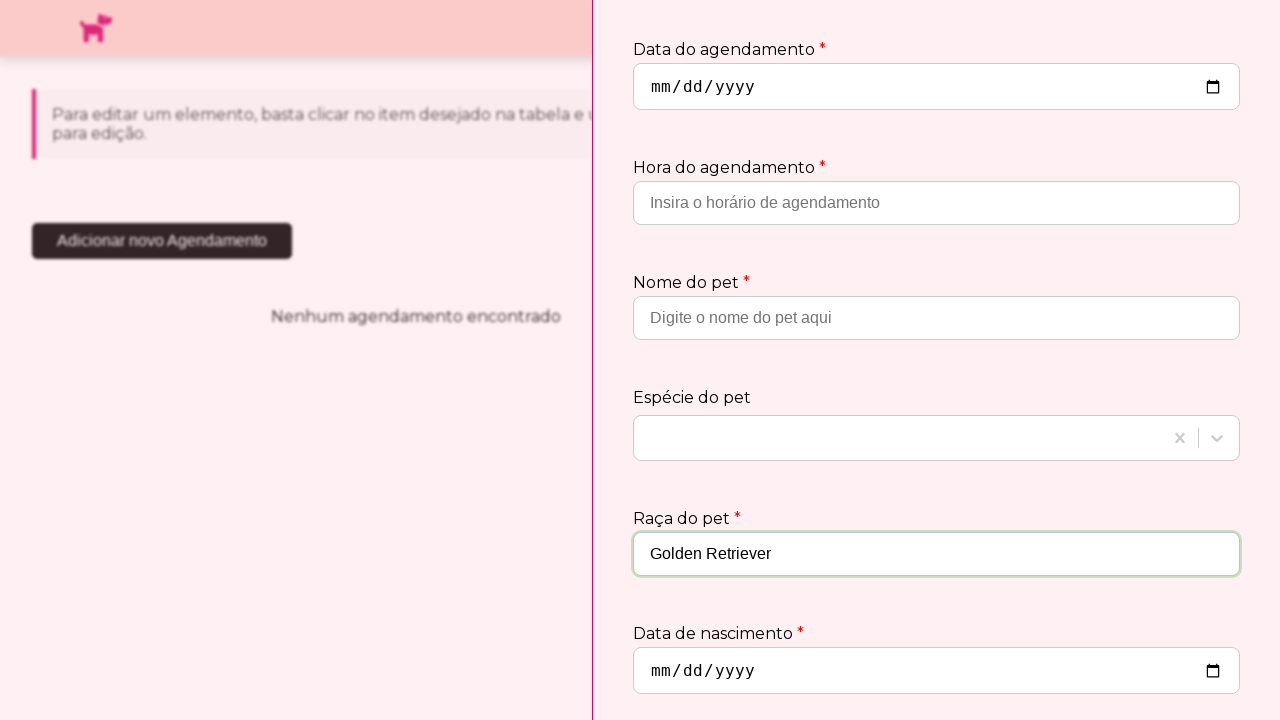

Verified breed input field contains 'Golden Retriever'
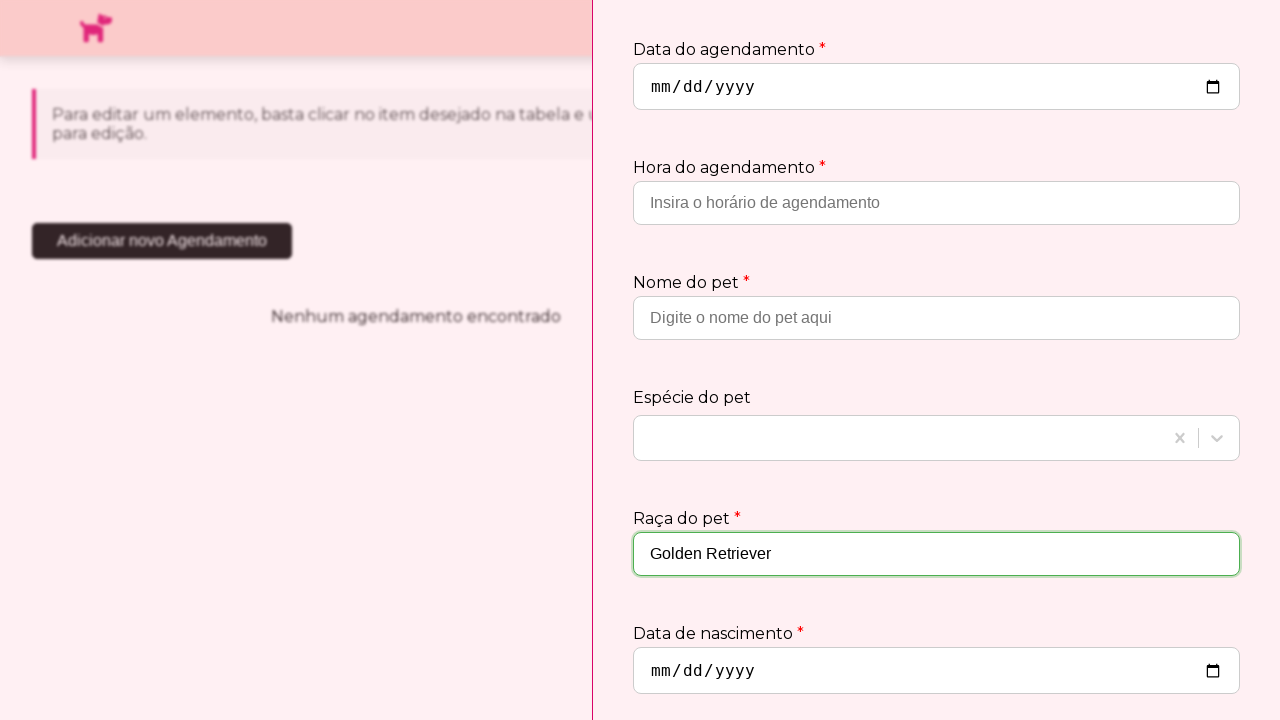

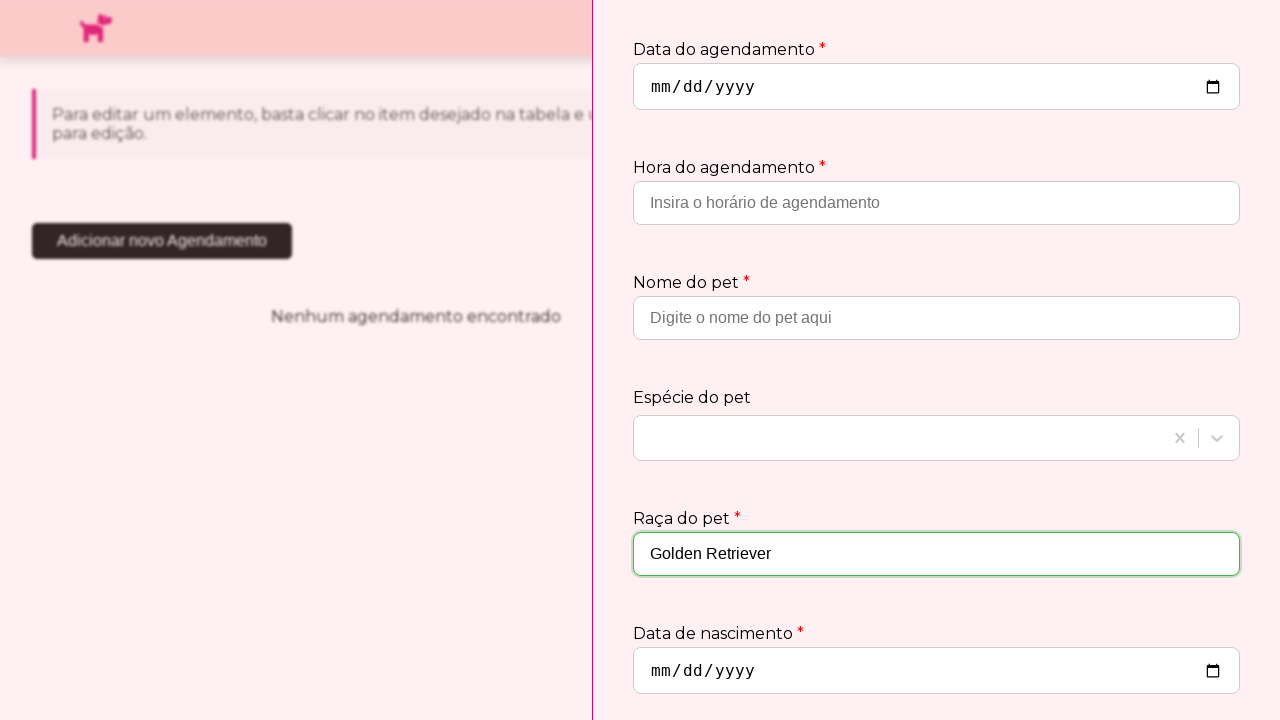